Tests different button click types including single click, double click, and right click on the Buttons page.

Starting URL: https://demoqa.com/

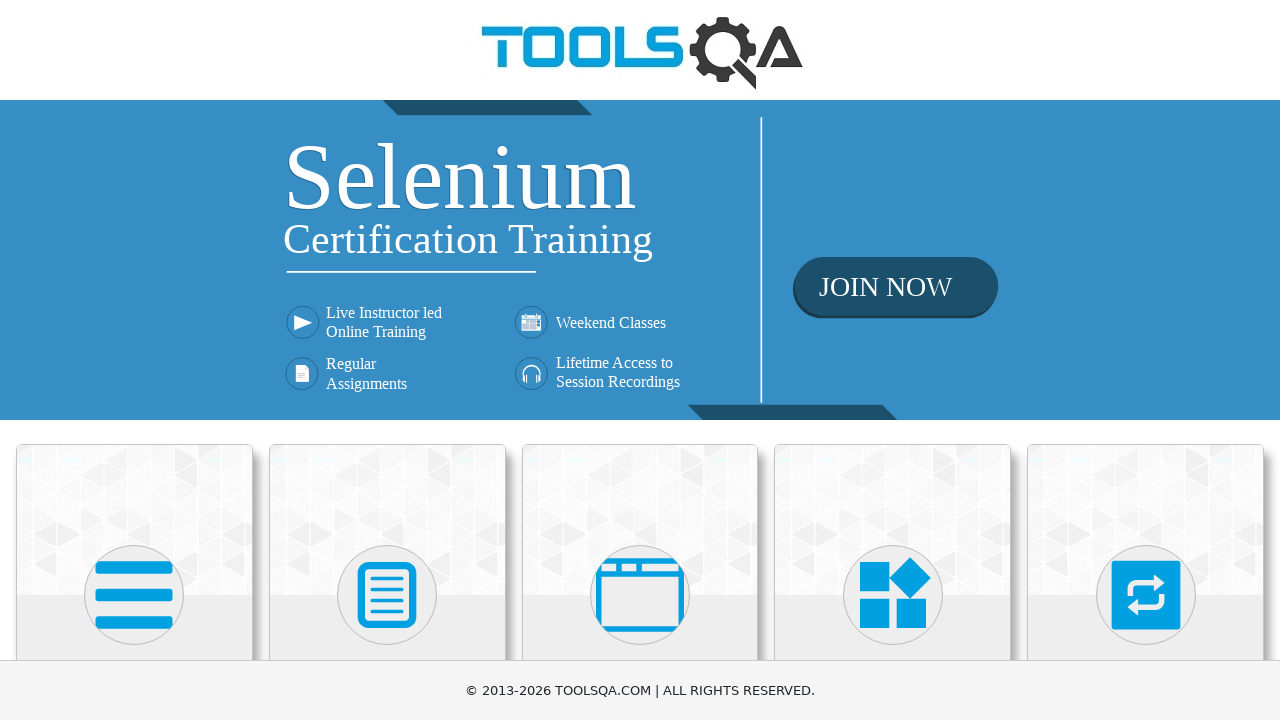

Clicked on Elements section at (134, 360) on internal:text="Elements"i
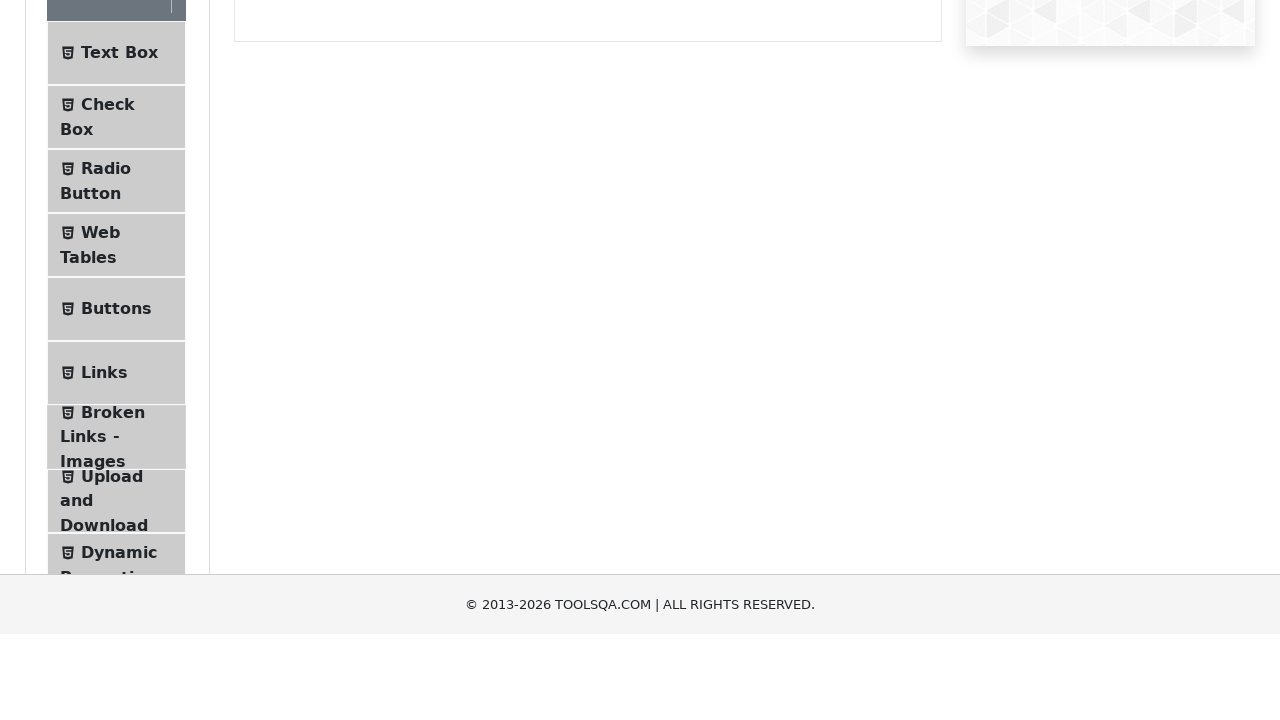

Clicked on Buttons menu item at (116, 517) on .menu-list .btn-light#item-4 >> nth=0
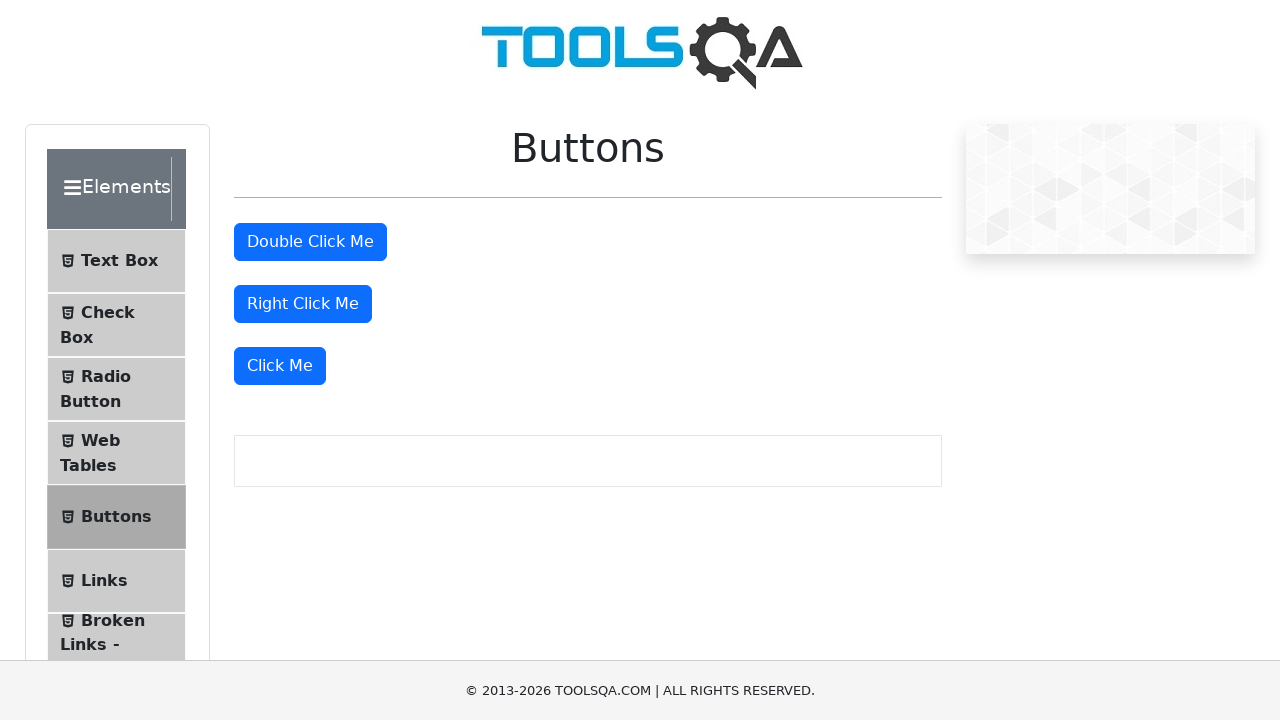

Performed single click on Click Me button at (280, 366) on text="Click Me"
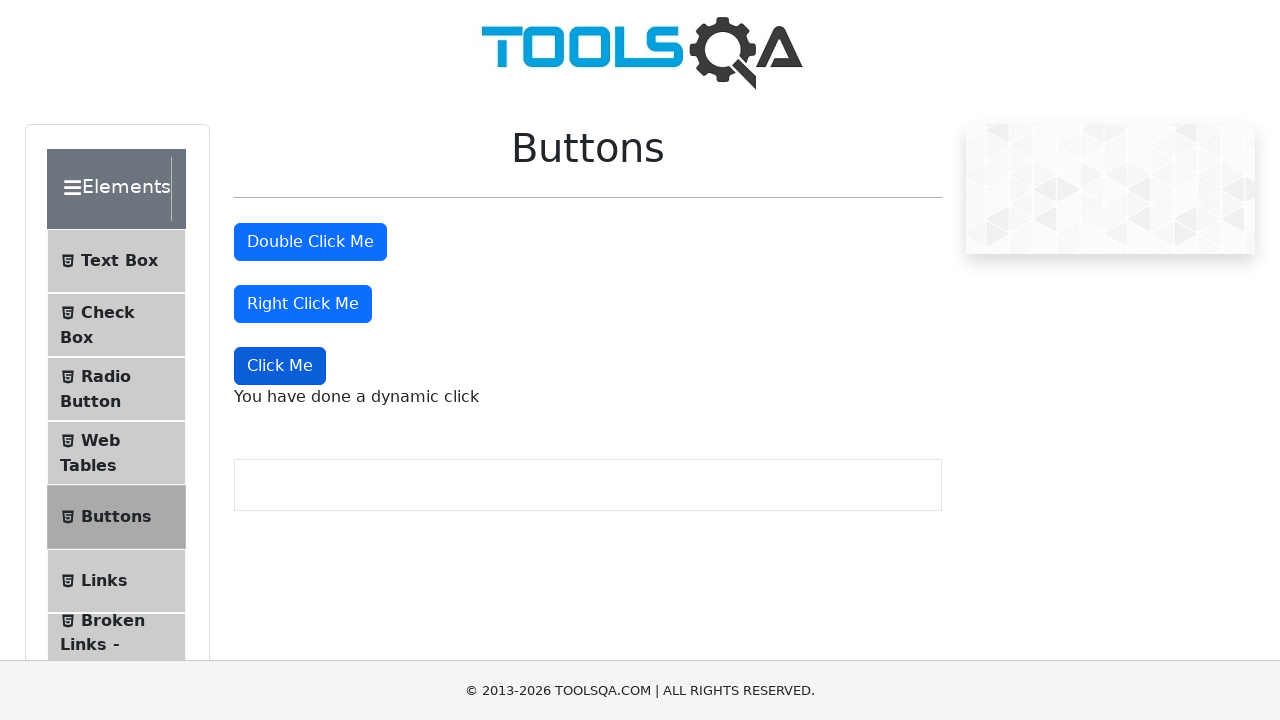

Performed double click on double click button at (310, 242) on #doubleClickBtn
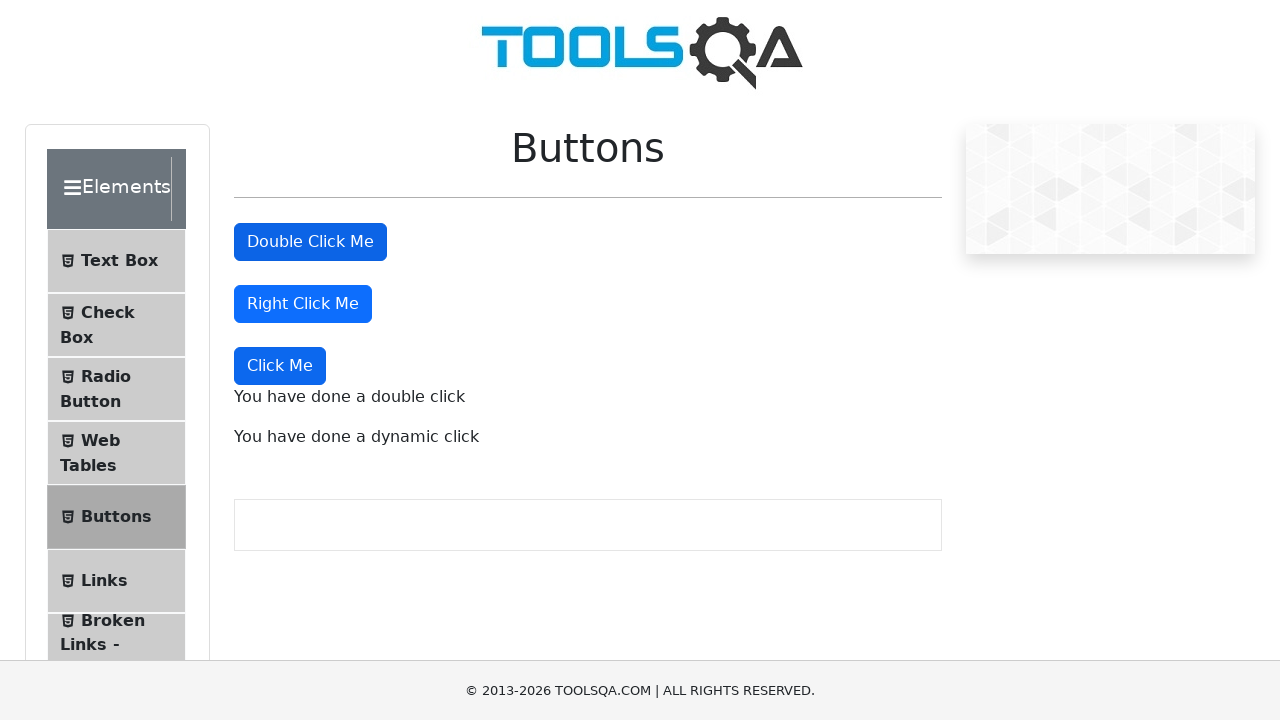

Performed right click on right click button at (303, 304) on #rightClickBtn
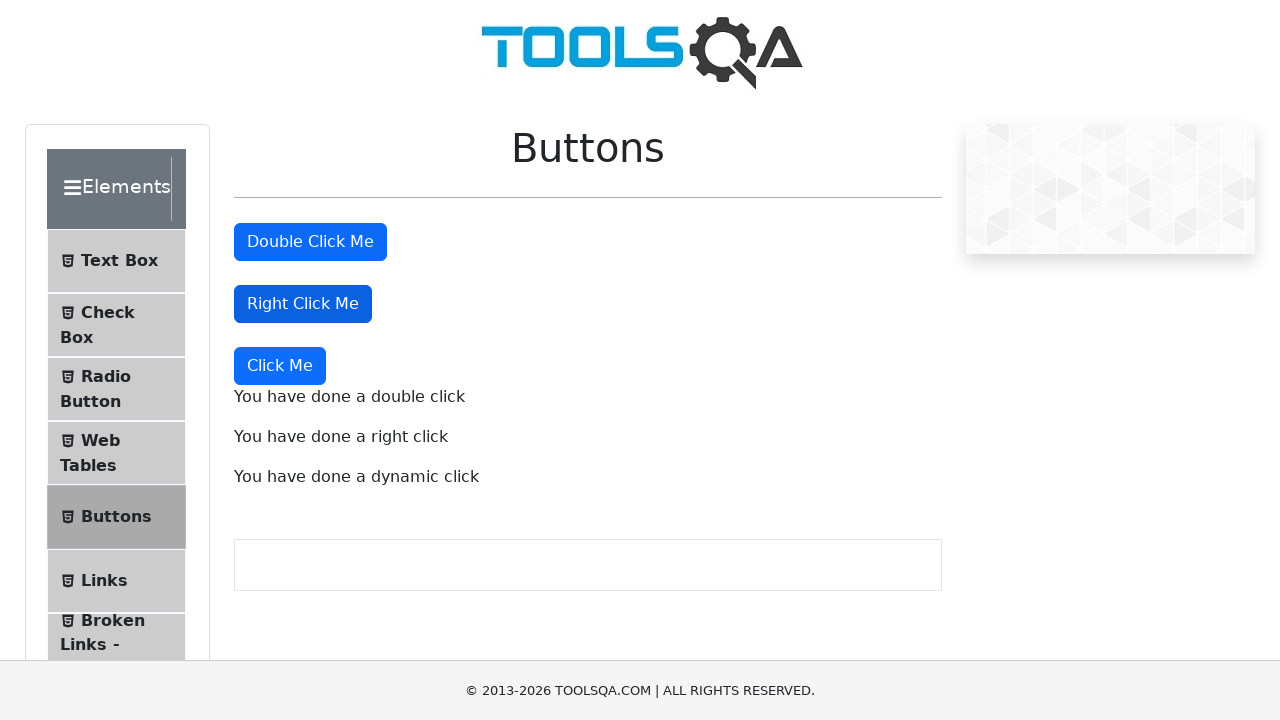

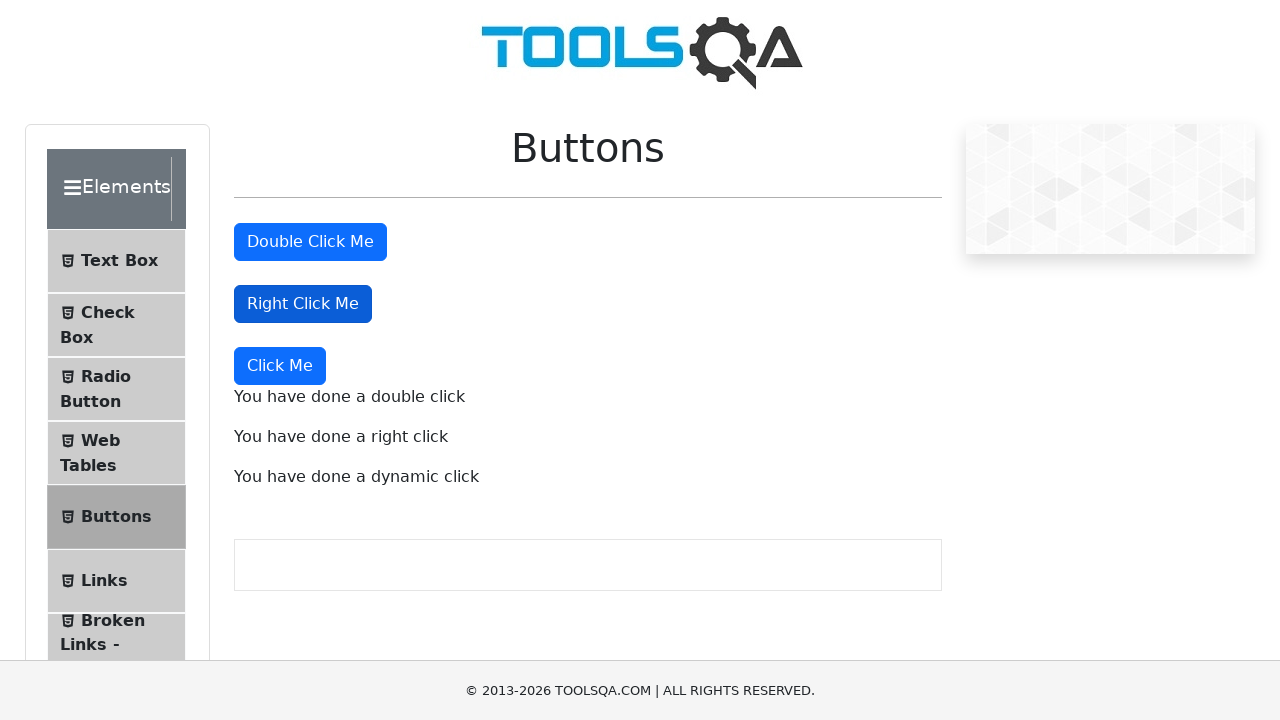